Tests JavaScript alert functionality by triggering an alert in an iframe and accepting it

Starting URL: https://www.w3schools.com/jsref/tryit.asp?filename=tryjsref_alert

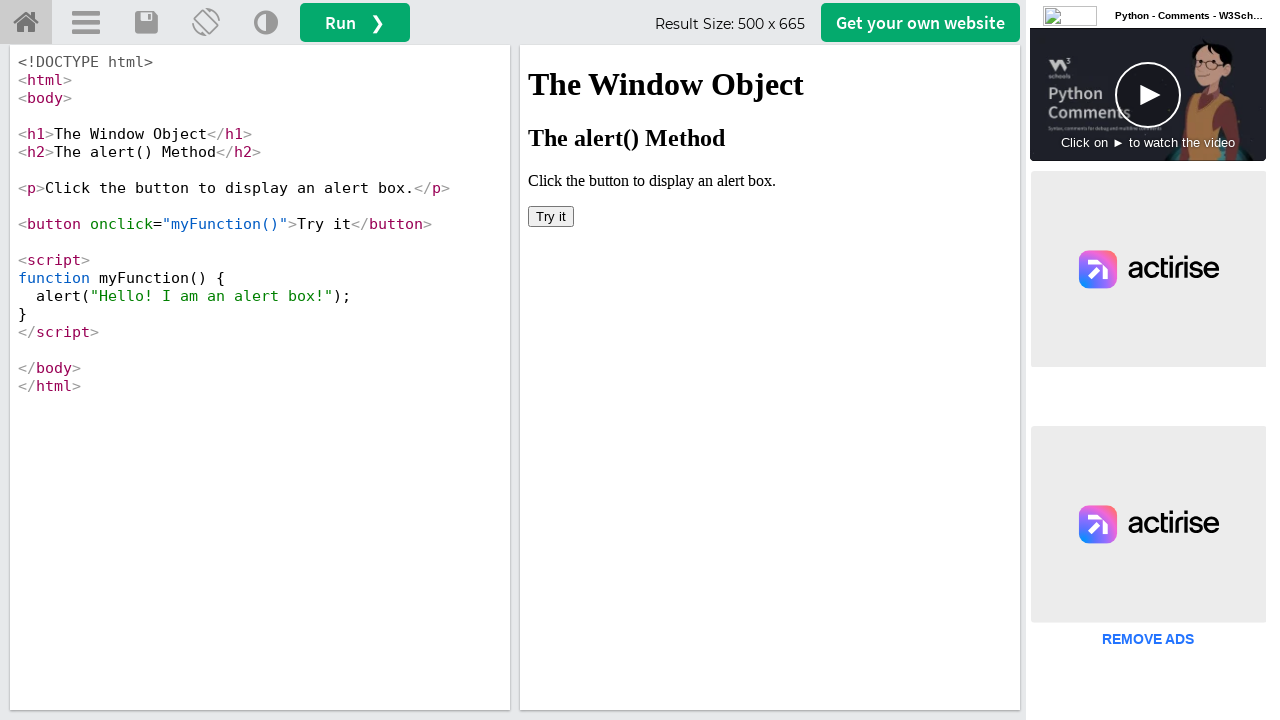

Located the iframe containing the example
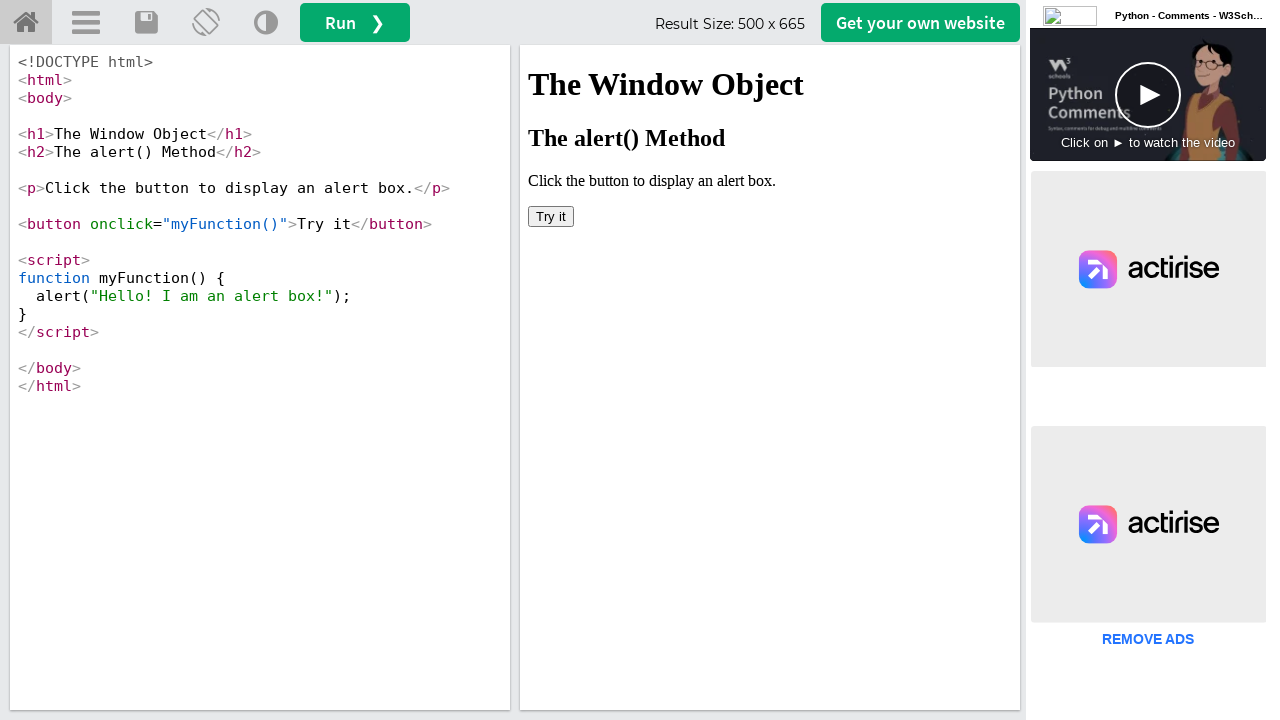

Clicked the button to trigger the JavaScript alert at (551, 216) on iframe >> nth=0 >> internal:control=enter-frame >> button
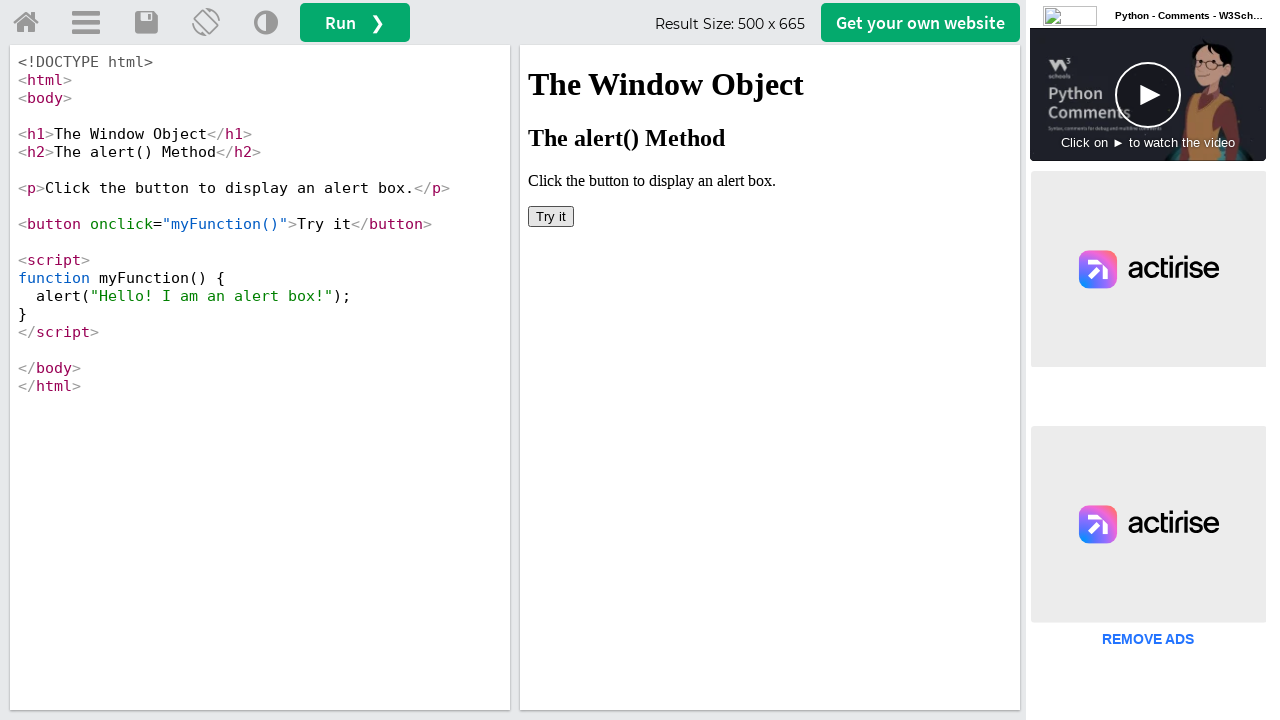

Set up handler to automatically accept the alert dialog
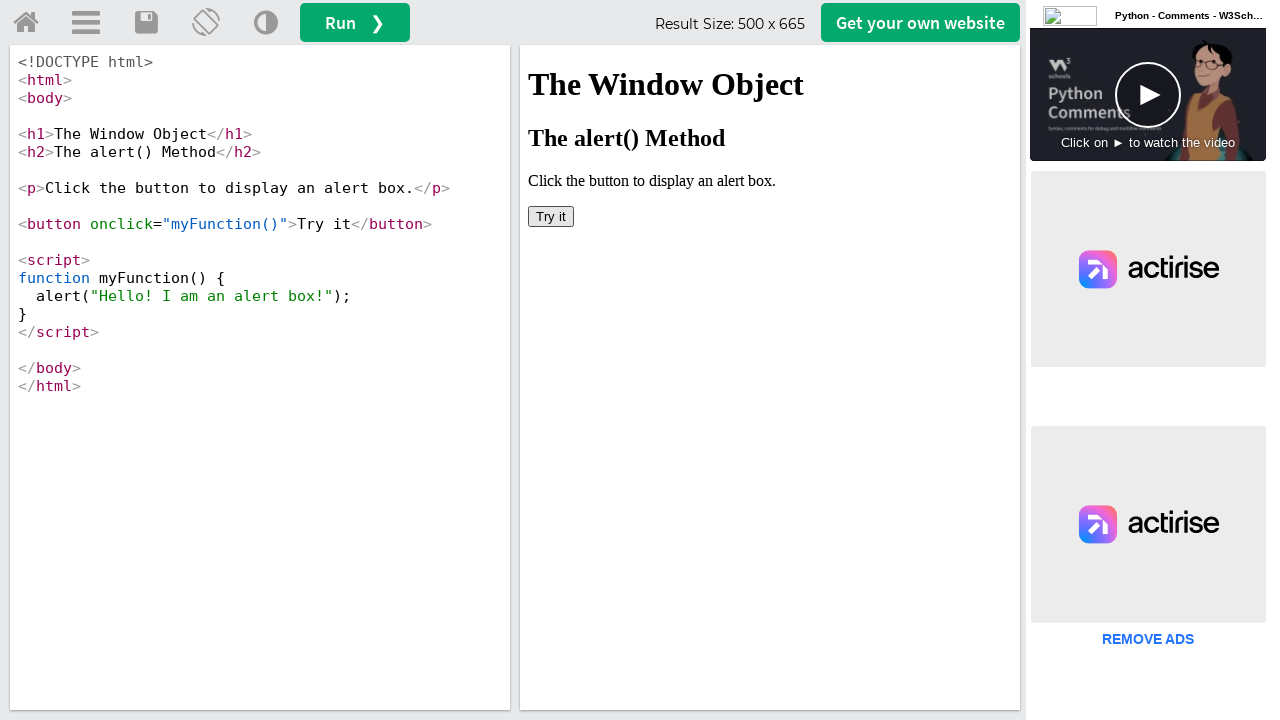

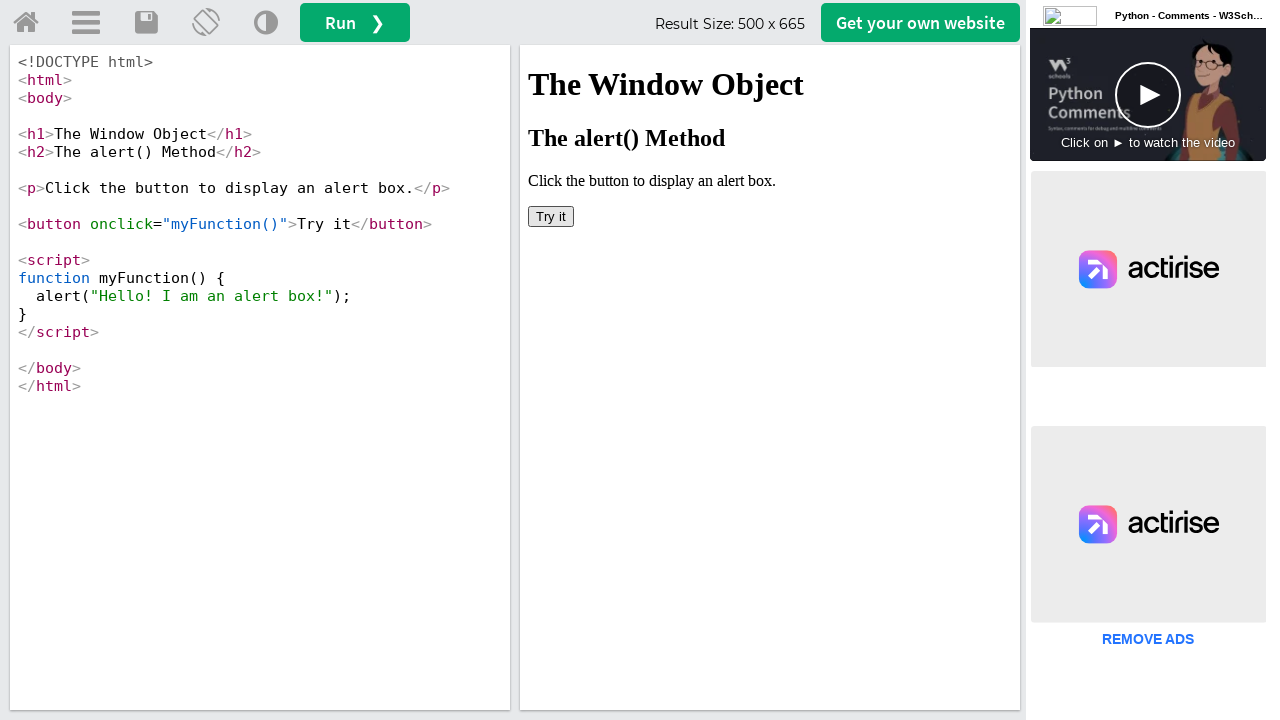